Tests dynamic content loading by clicking a button and waiting for "Hello World!" text to appear

Starting URL: https://the-internet.herokuapp.com/dynamic_loading/1

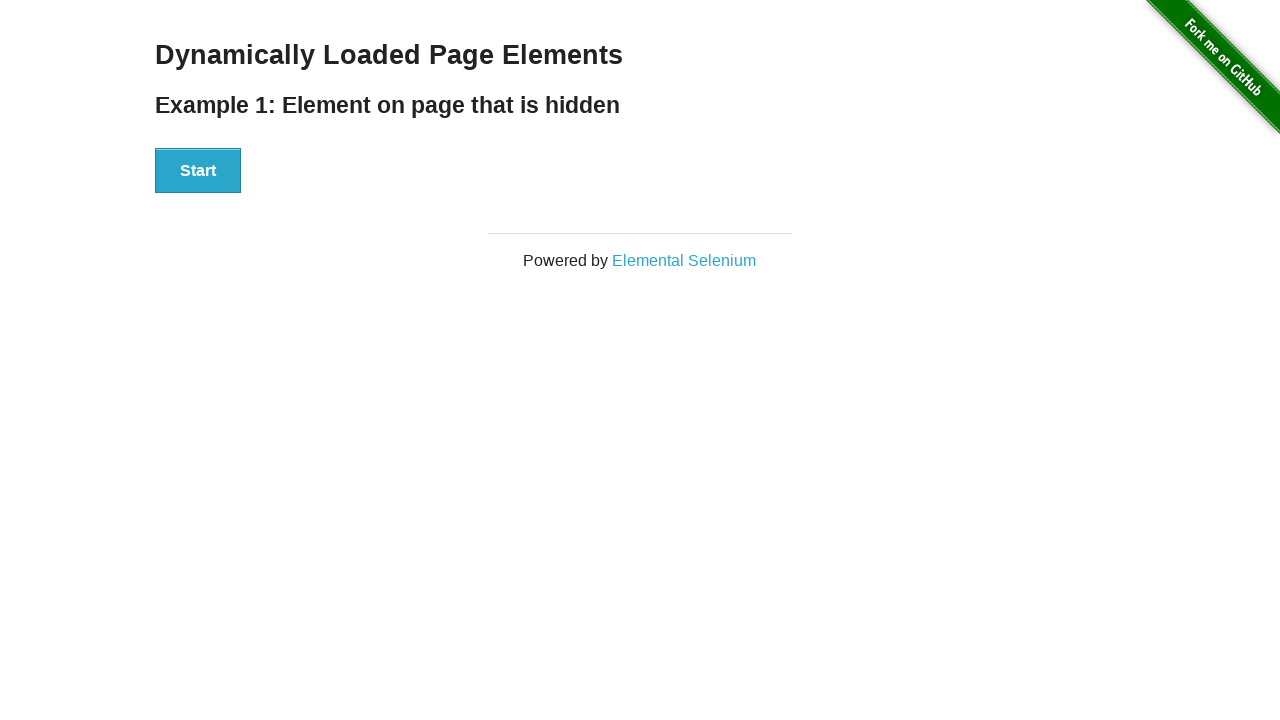

Clicked the Start button to trigger dynamic loading at (198, 171) on #start>button
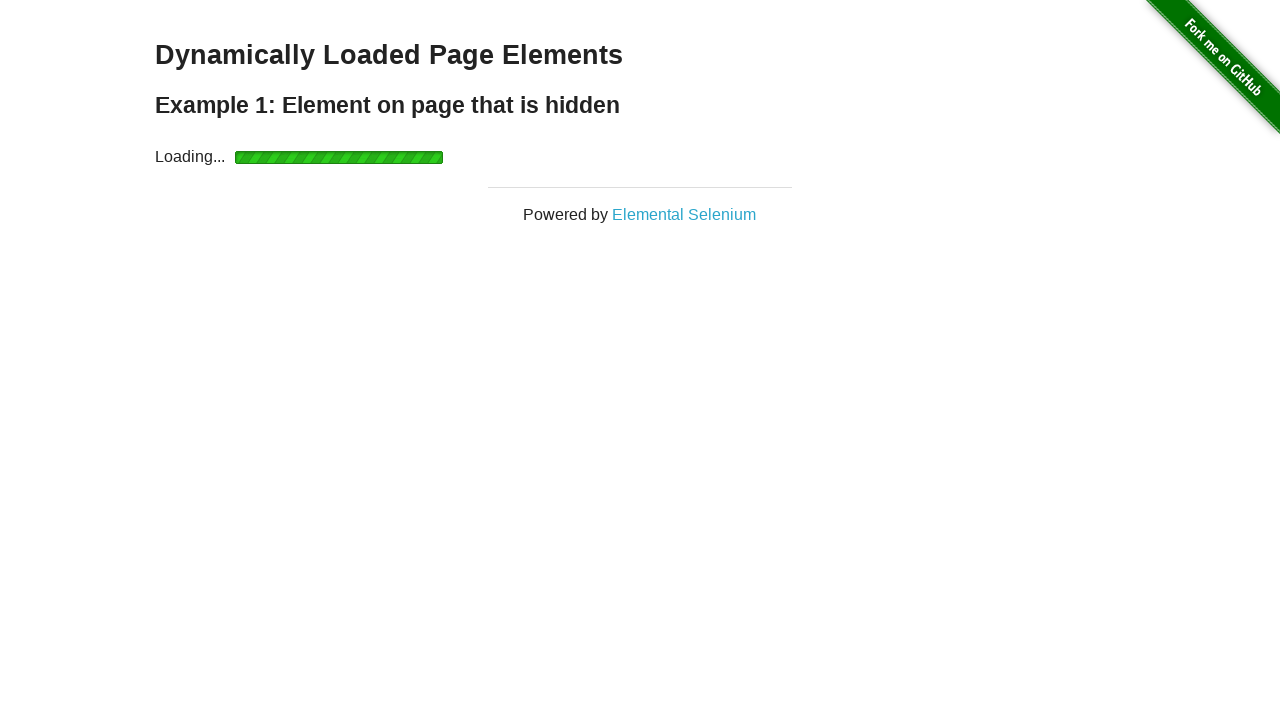

Waited for 'Hello World!' text to become visible
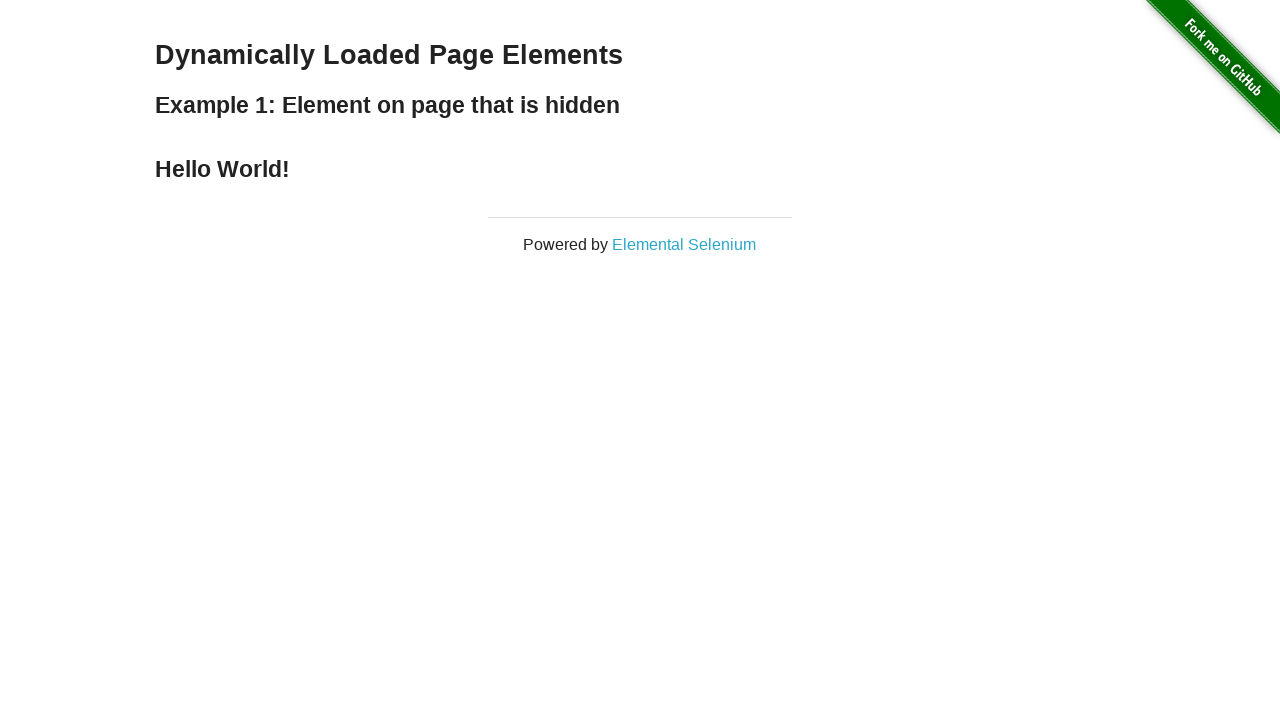

Located the 'Hello World!' element
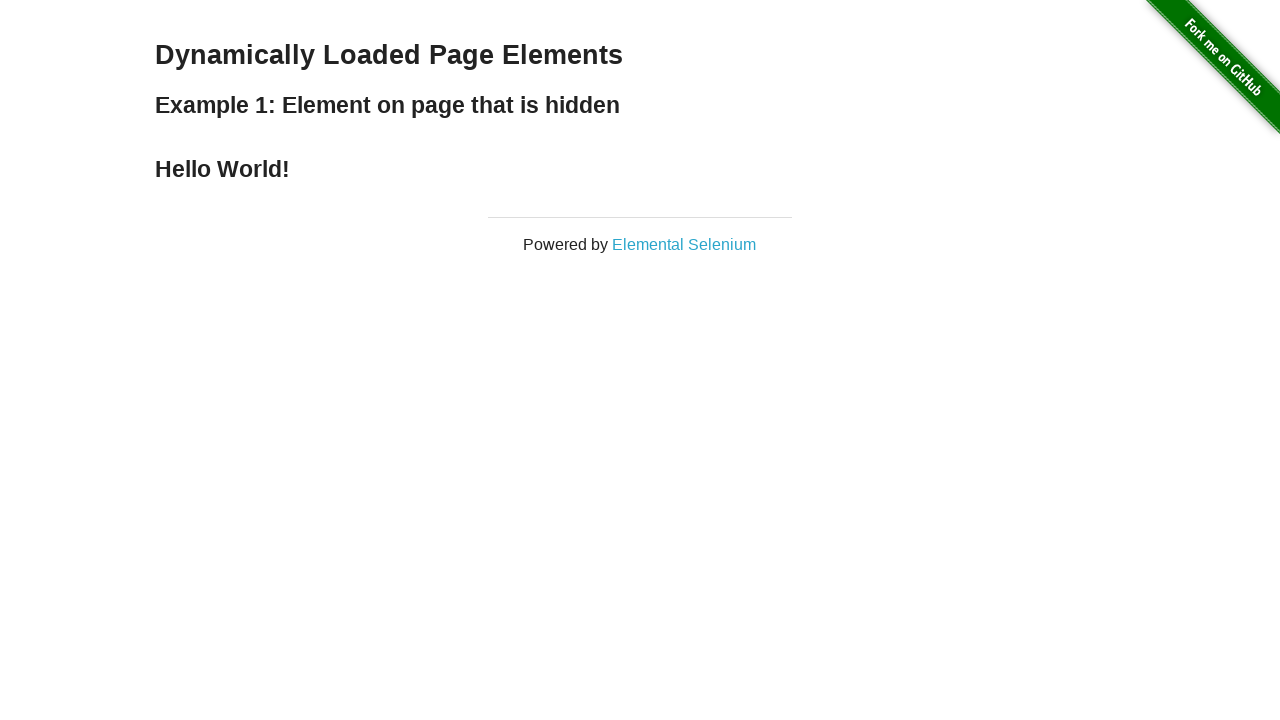

Verified that 'Hello World!' text is displayed correctly
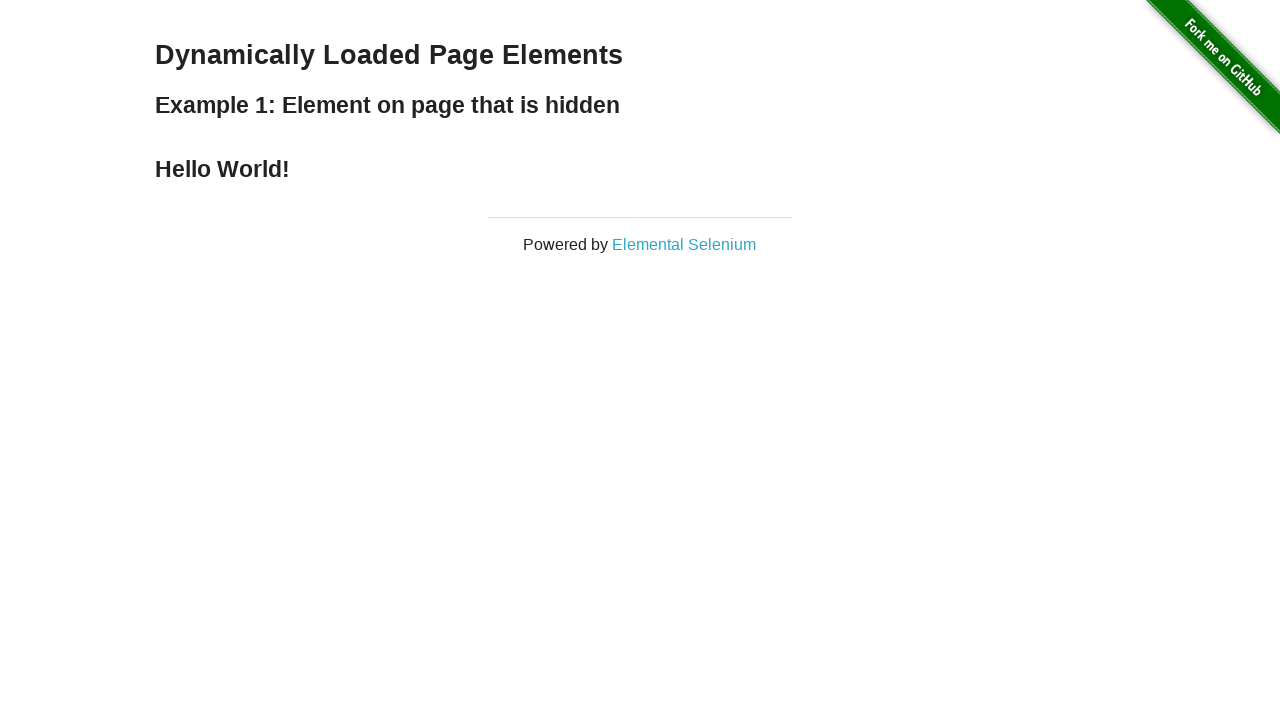

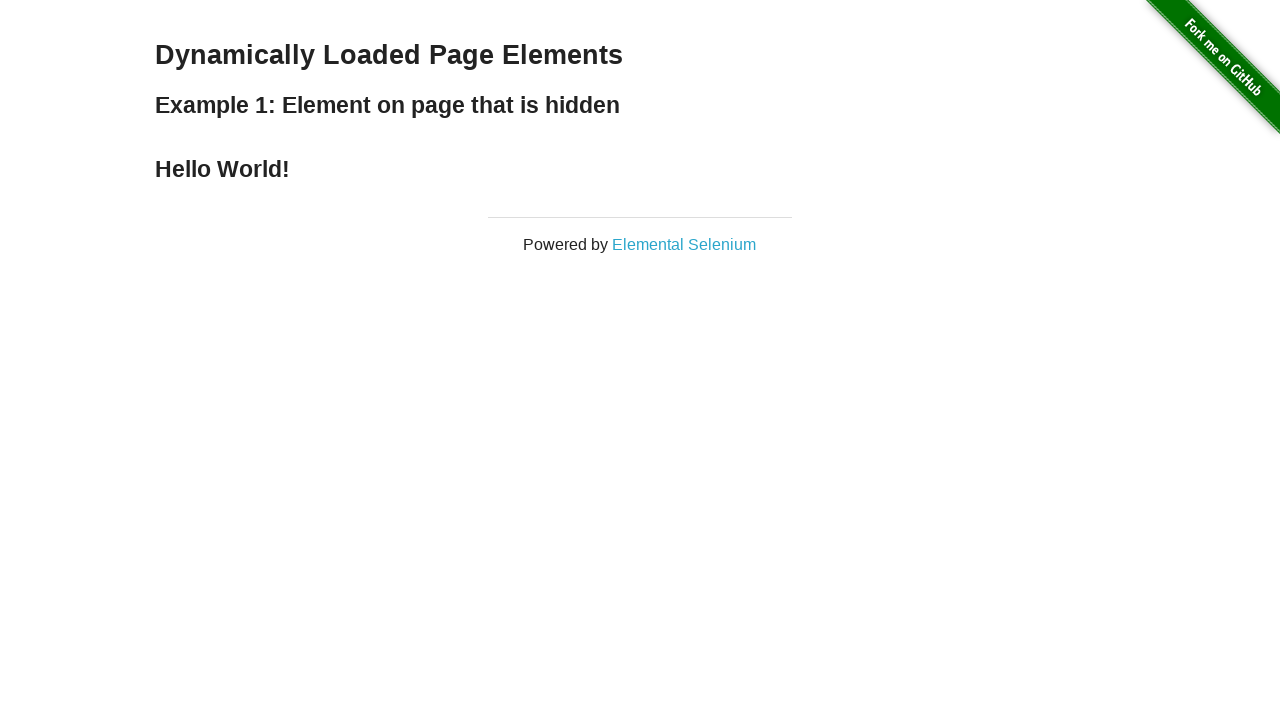